Tests error message when attempting to login with only password provided

Starting URL: https://www.saucedemo.com/

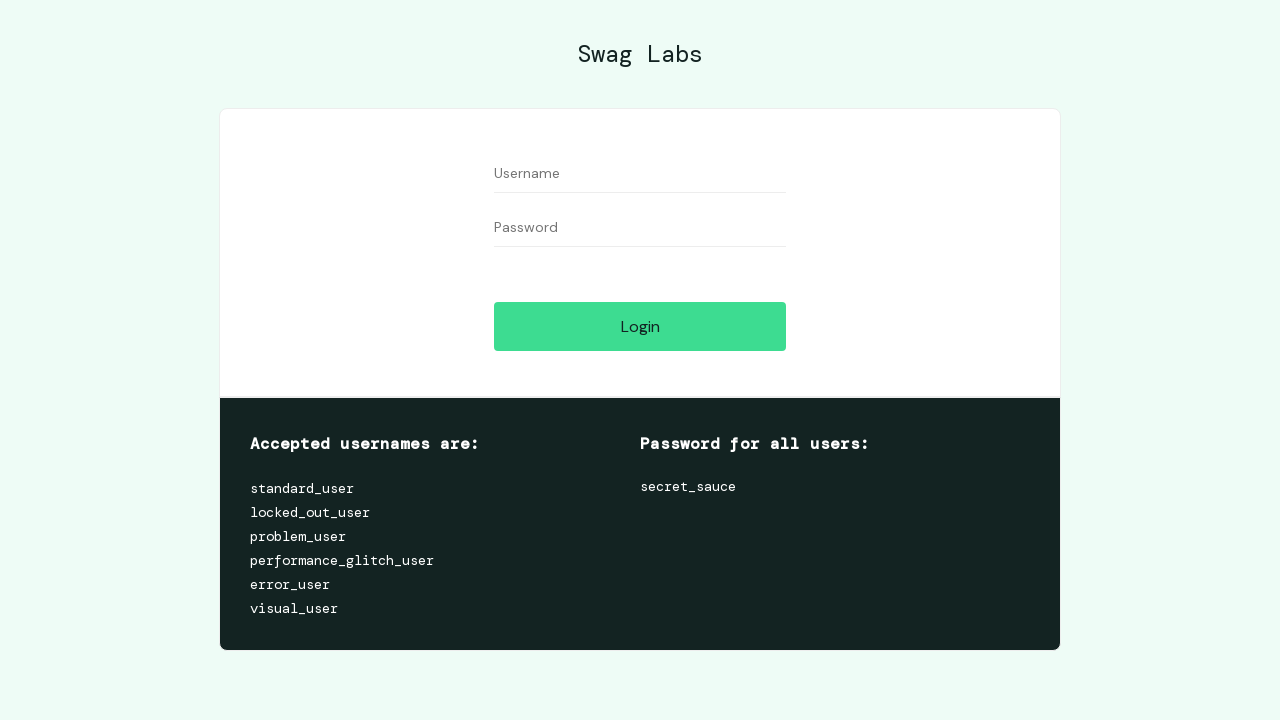

Waited for password field to be visible
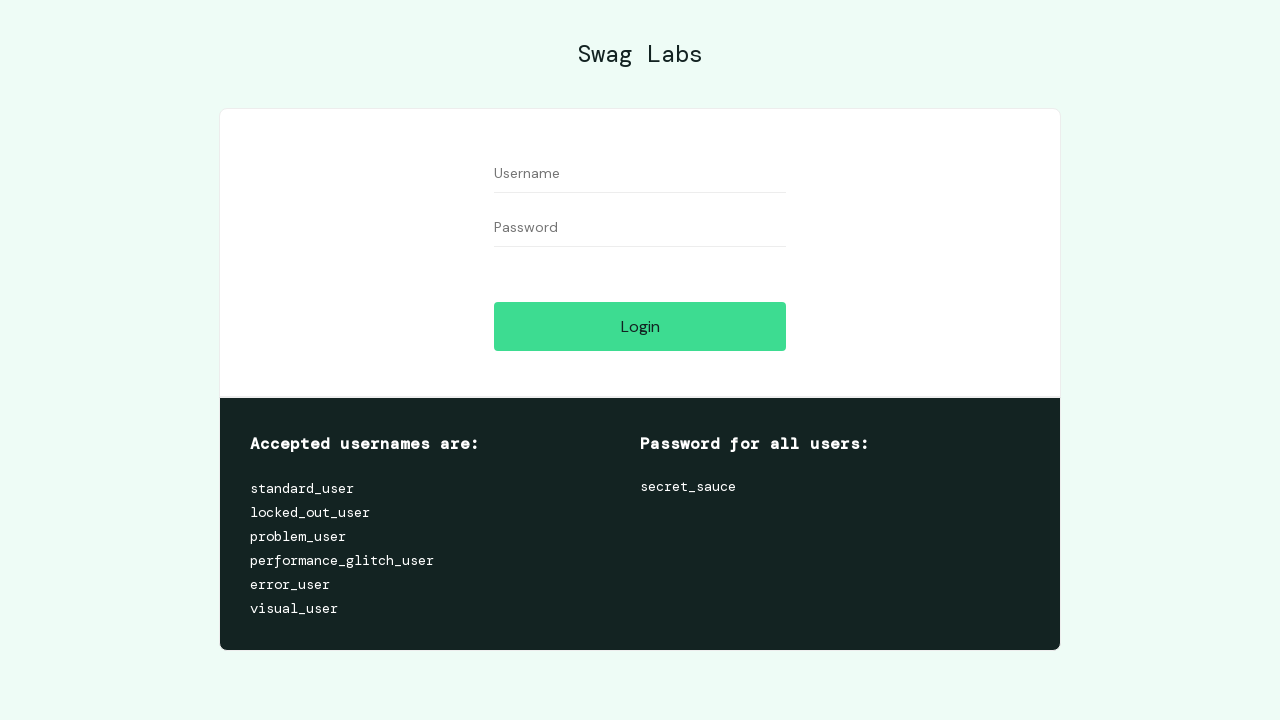

Filled password field with 'testpass456' on #password
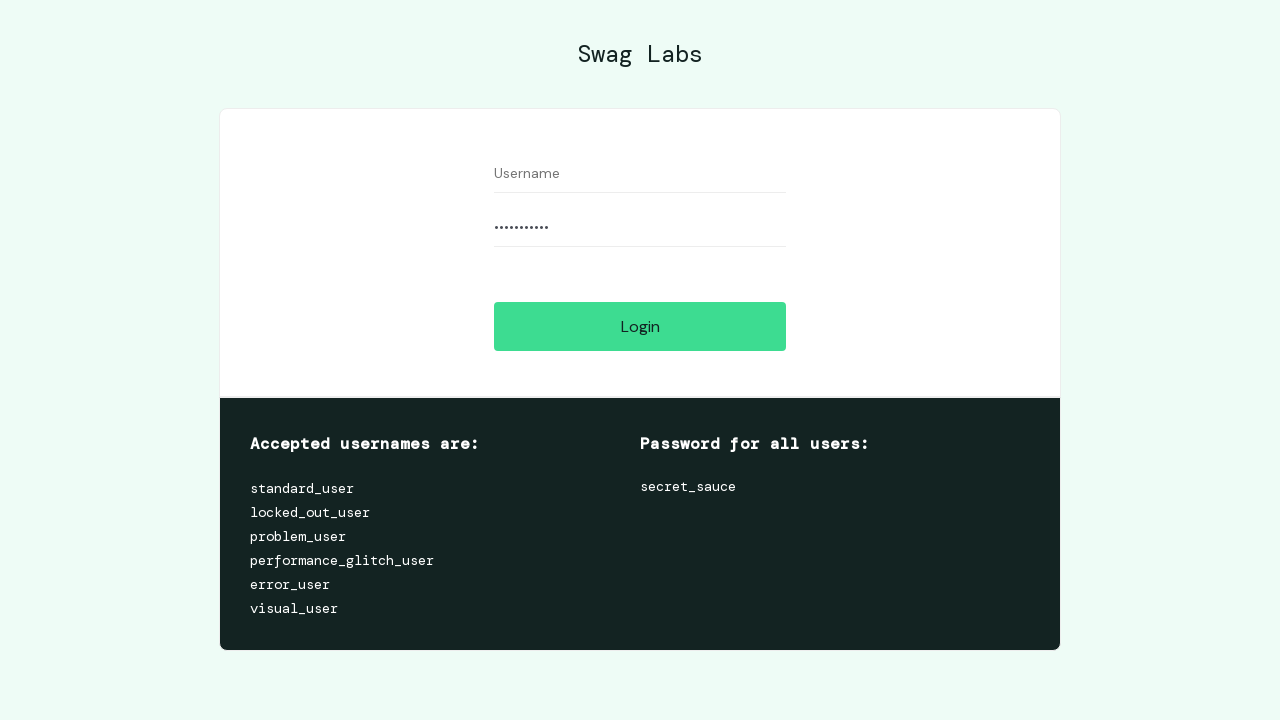

Waited for login button to be visible
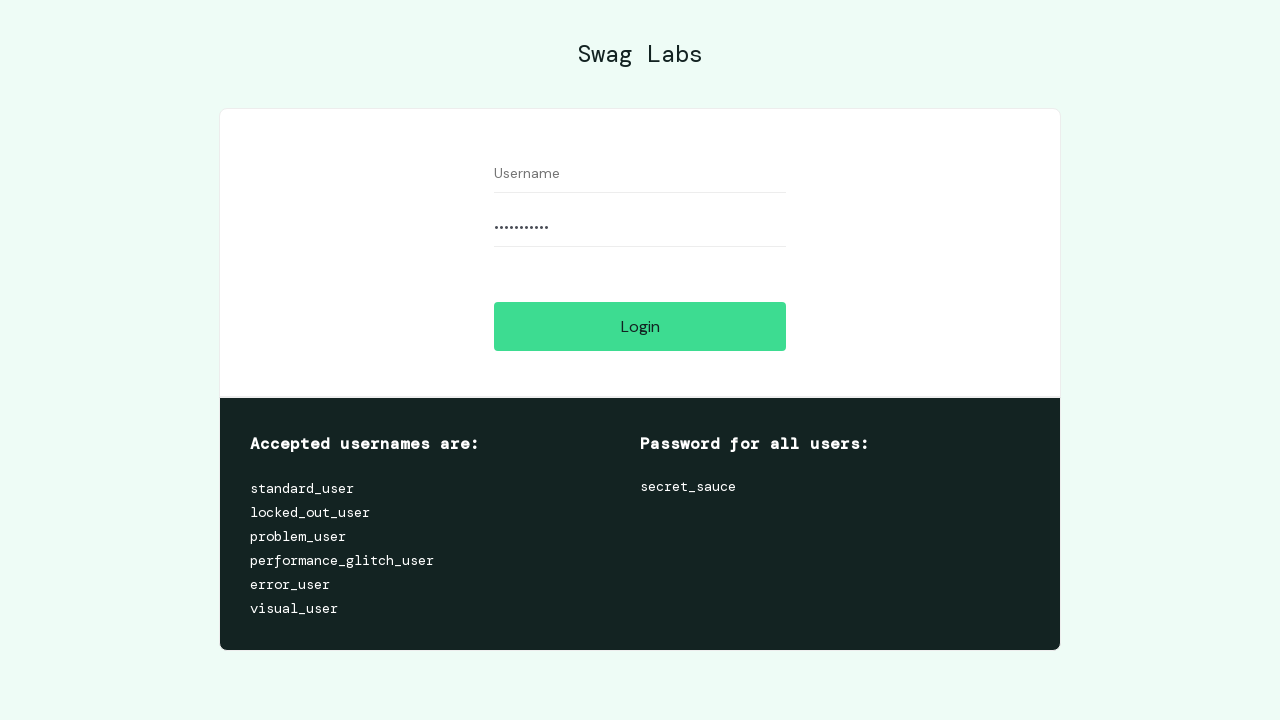

Clicked login button at (640, 326) on #login-button
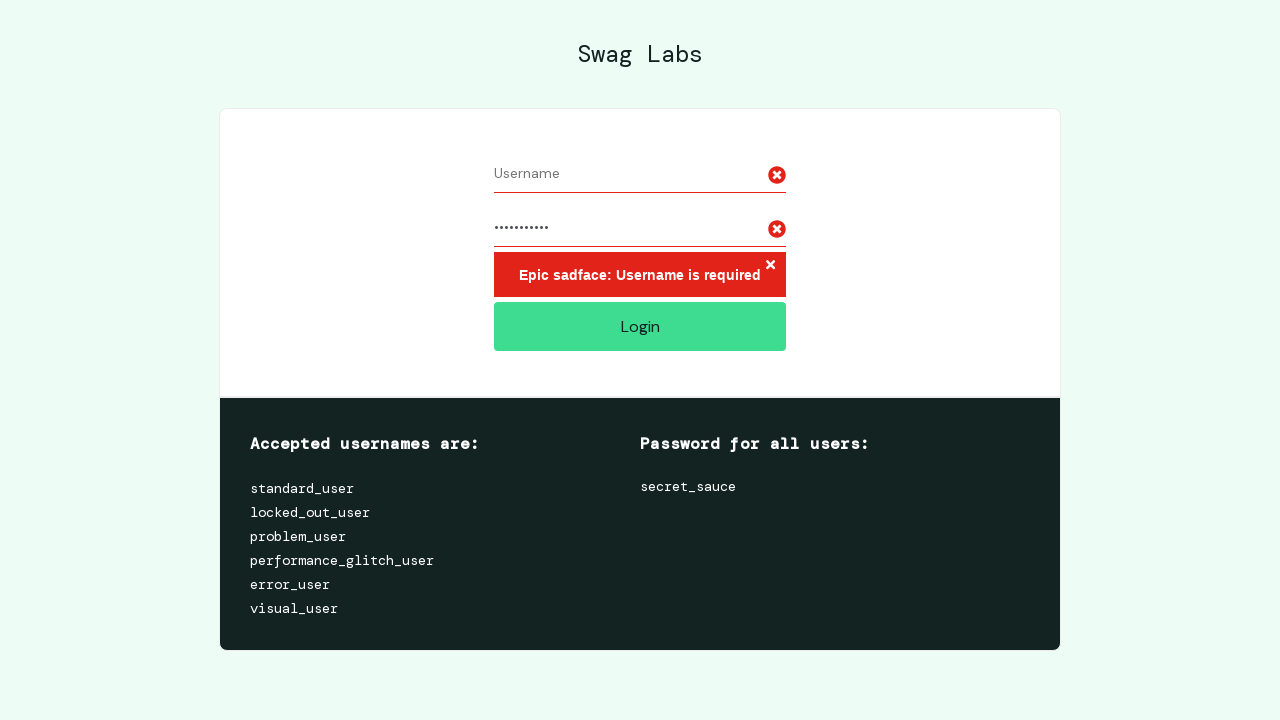

Located error message element
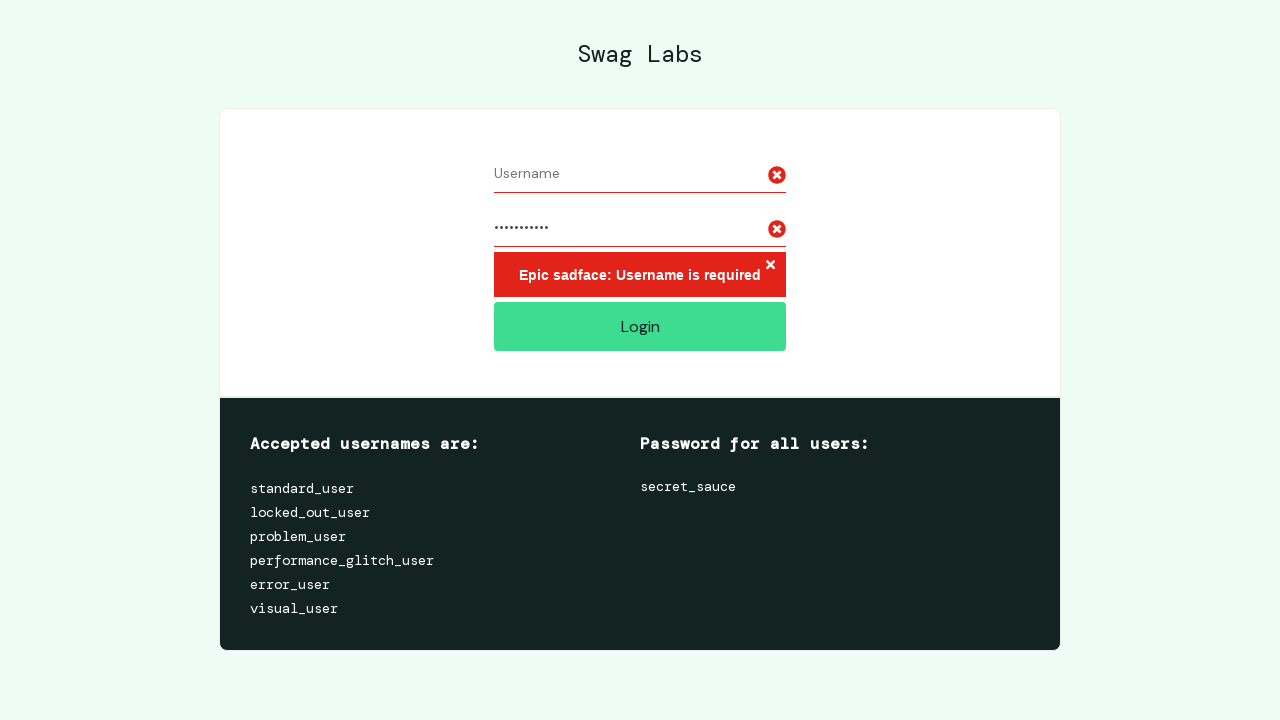

Verified error message: 'Epic sadface: Username is required'
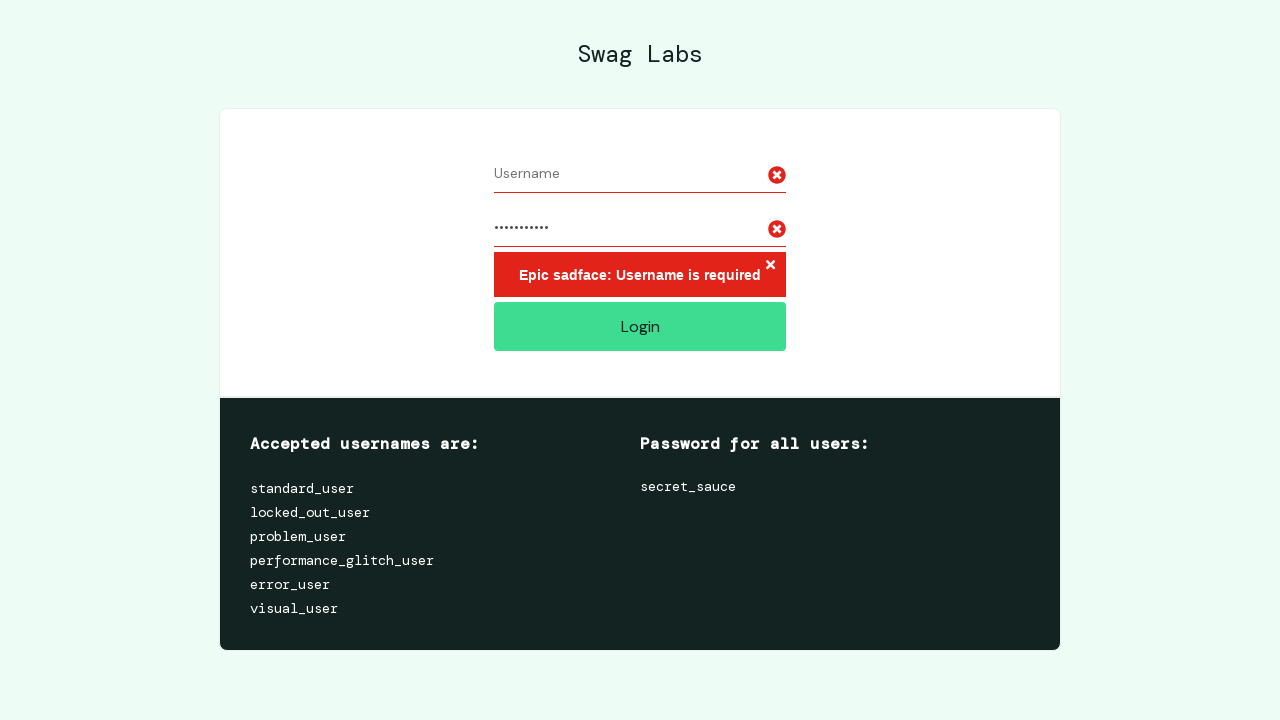

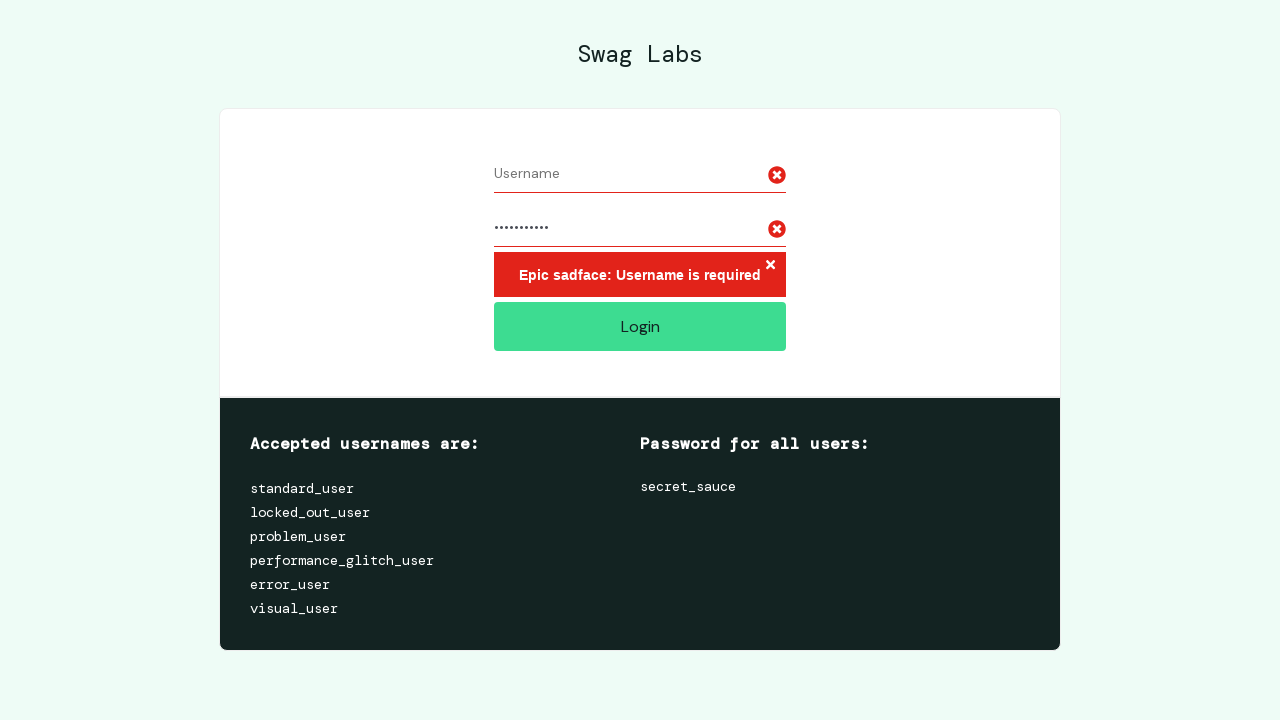